Tests the Web Tables functionality by adding a new record with first name, last name, email, age, salary, and department.

Starting URL: https://demoqa.com/

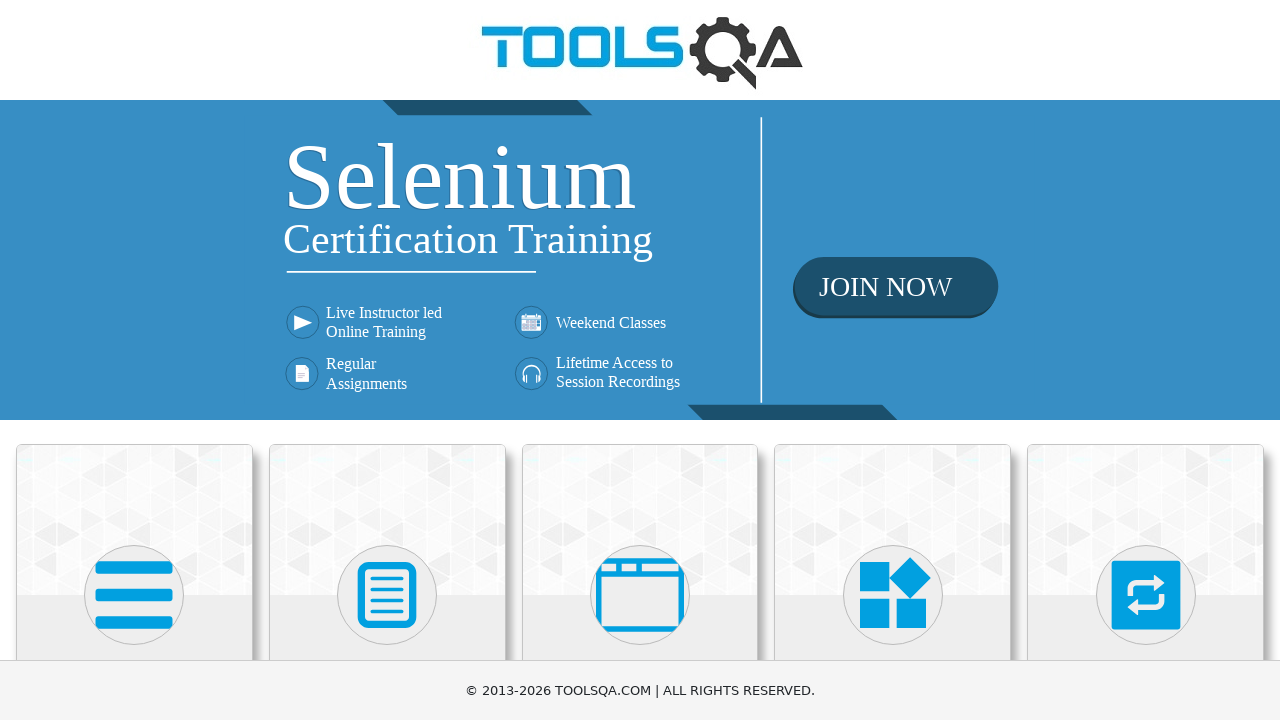

Clicked on Elements card at (134, 360) on text=Elements
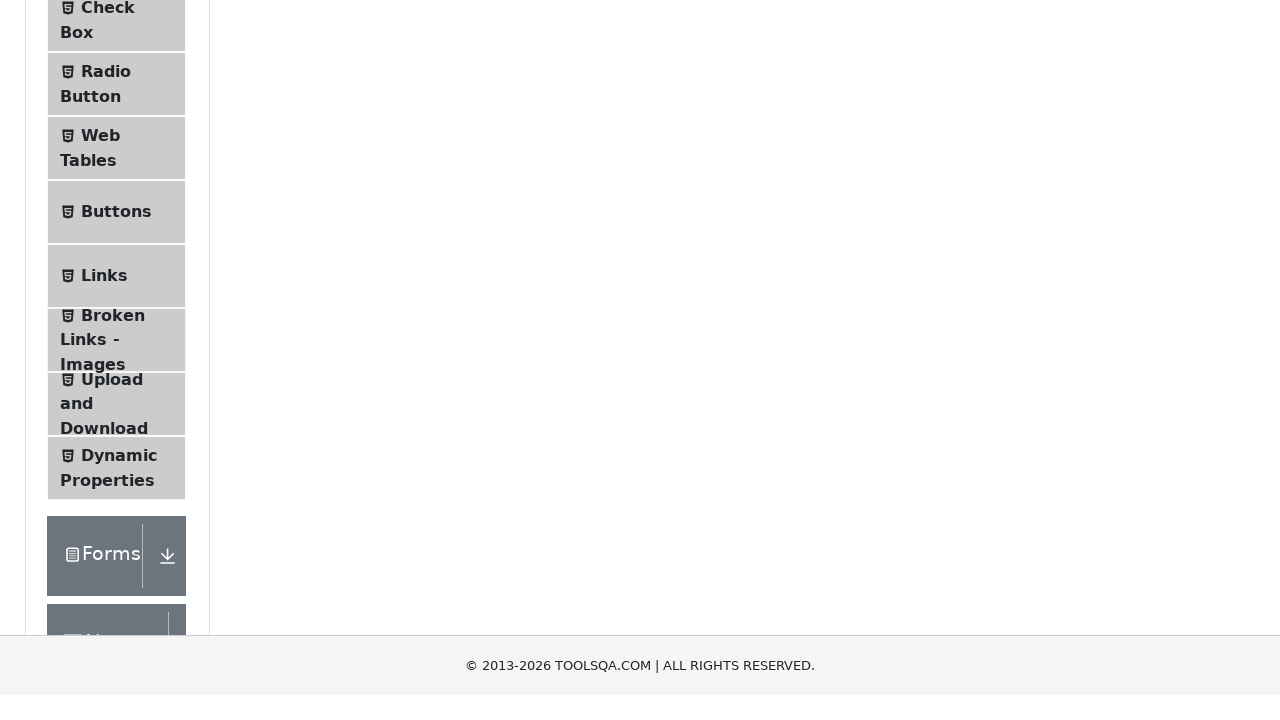

Clicked on Web Tables menu item at (100, 440) on text=Web Tables
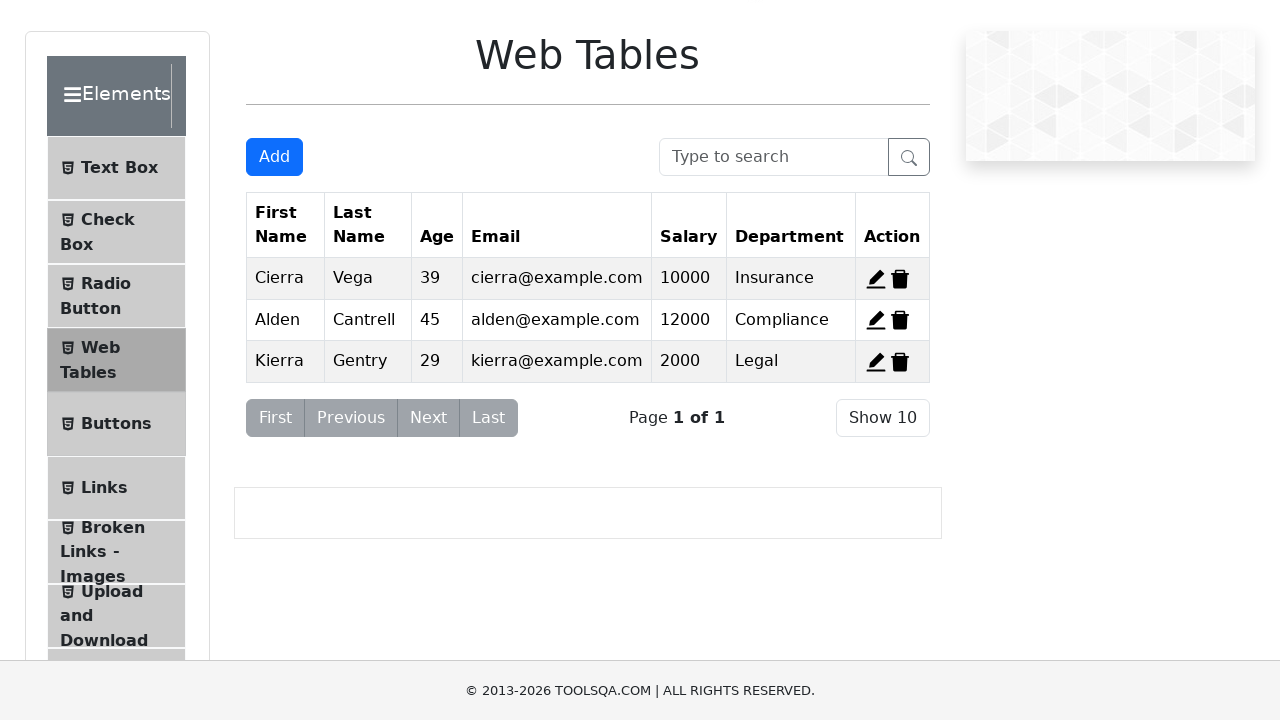

Clicked Add button to open registration form at (274, 157) on #addNewRecordButton
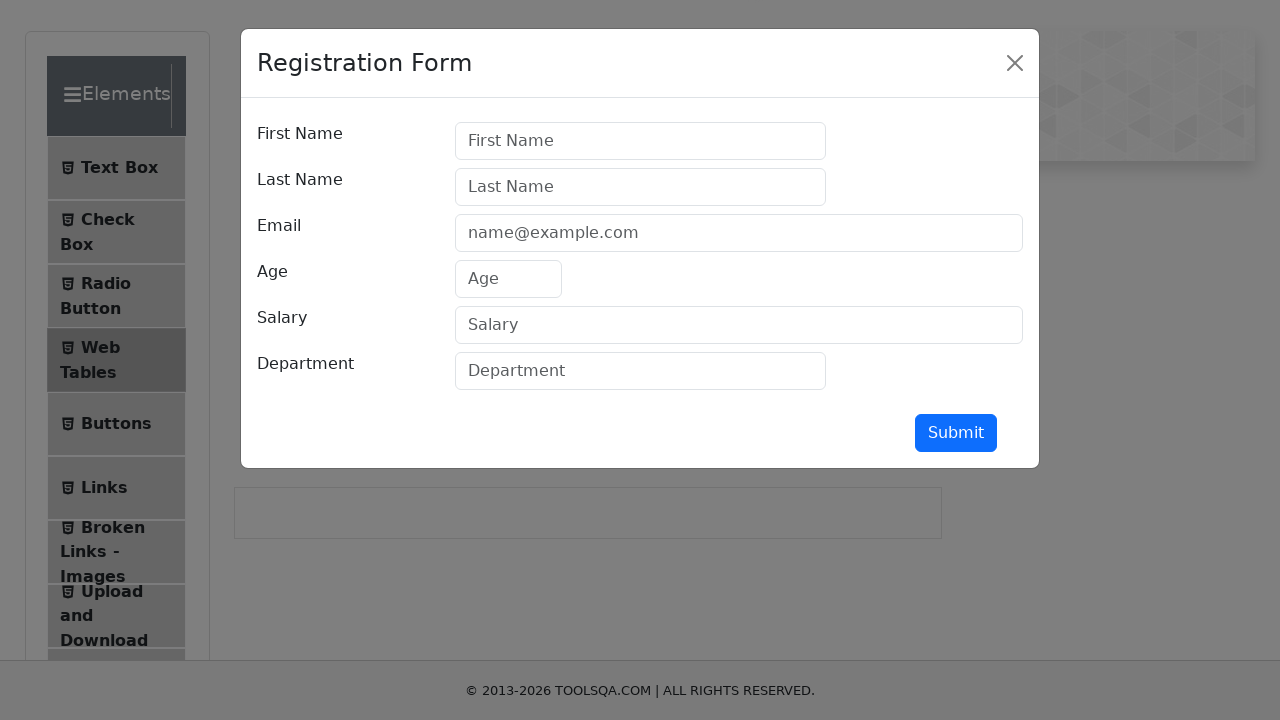

Filled first name field with 'Topgun' on #firstName
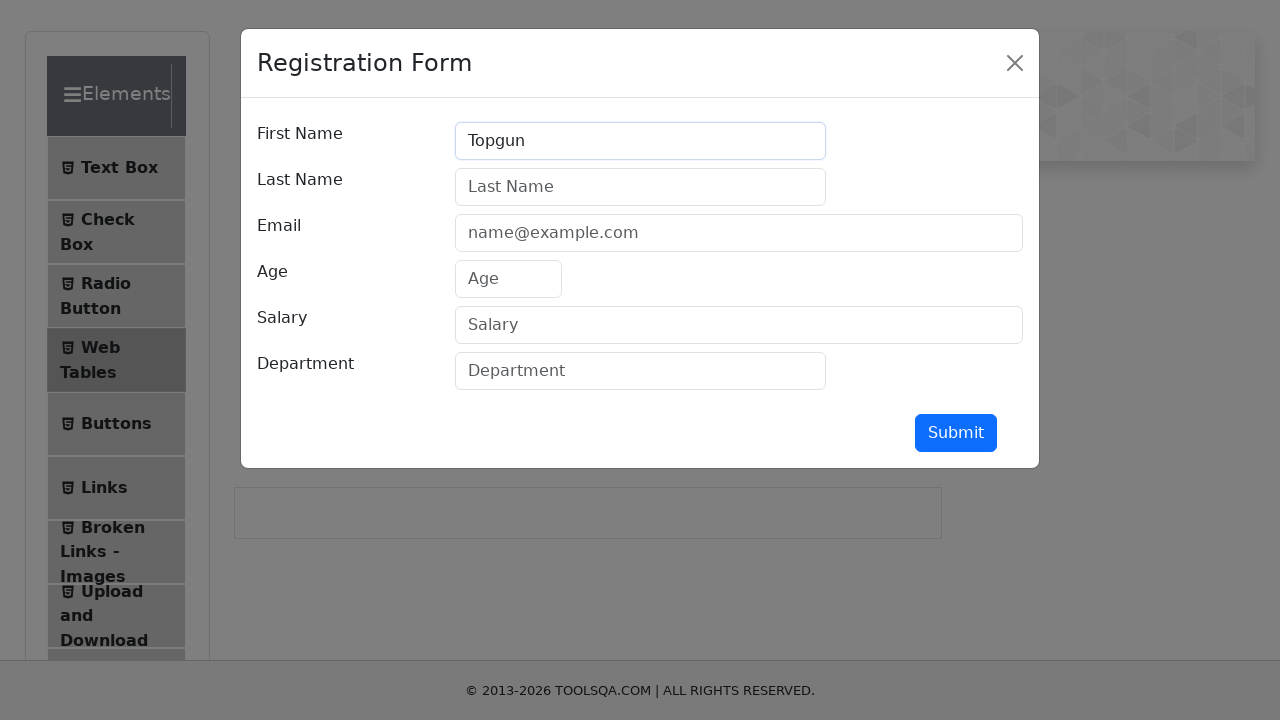

Filled last name field with 'Maverick' on #lastName
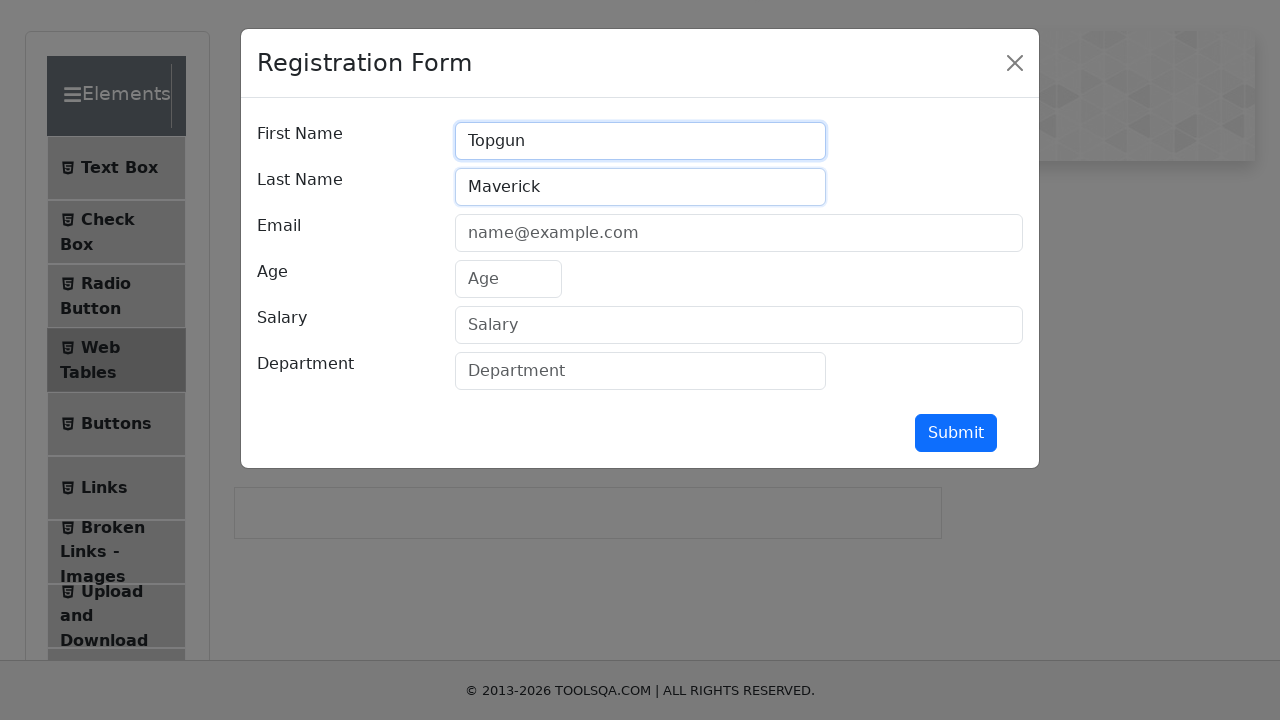

Filled email field with 'marverick@gmail.com' on #userEmail
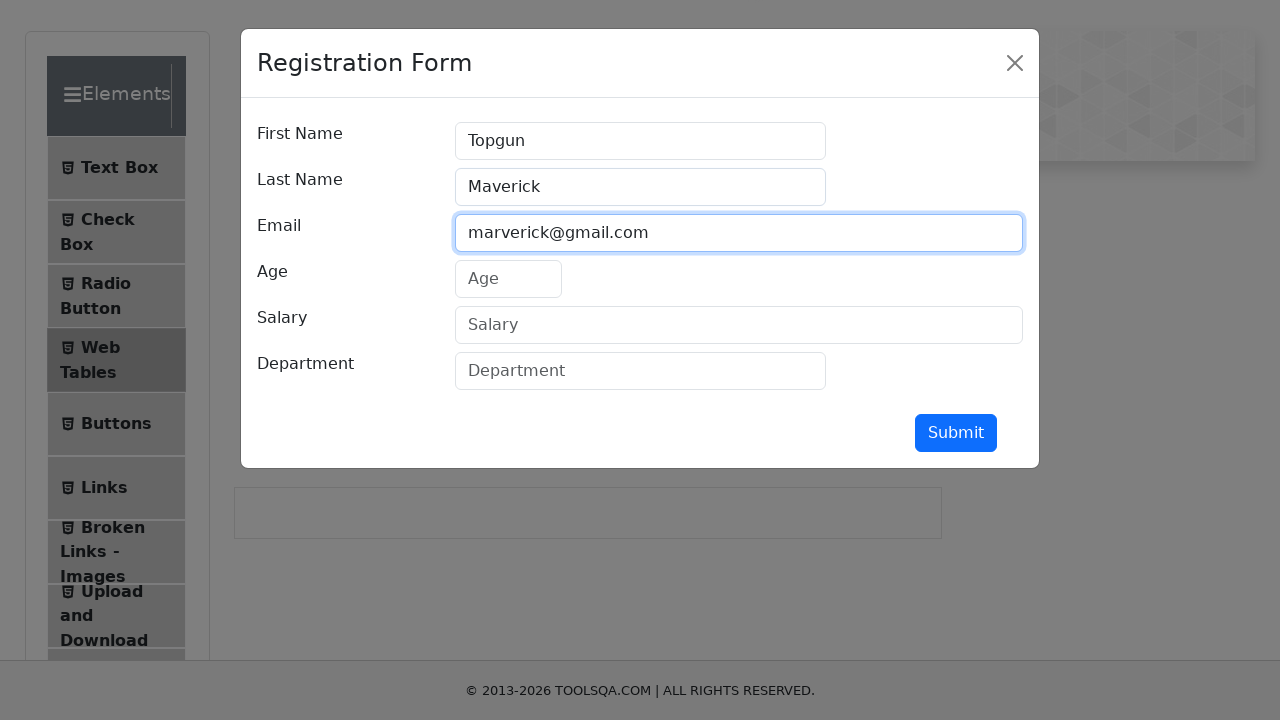

Filled age field with '30' on #age
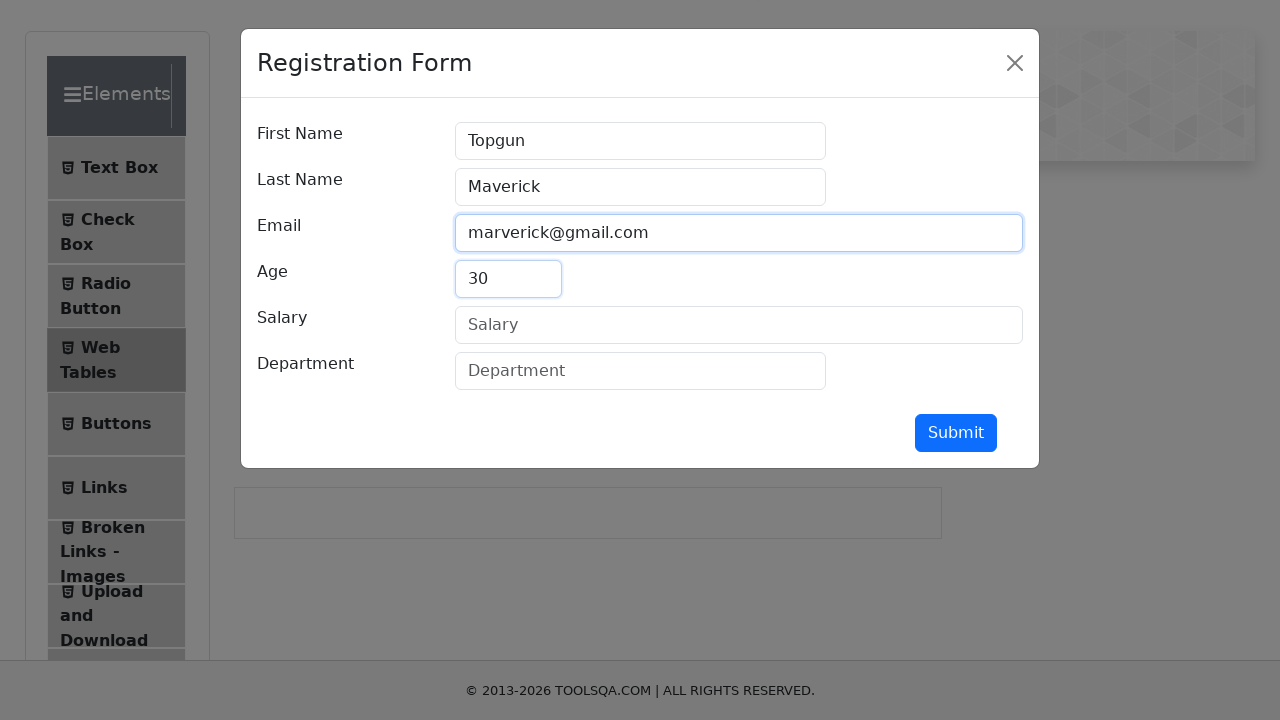

Filled salary field with '30000' on #salary
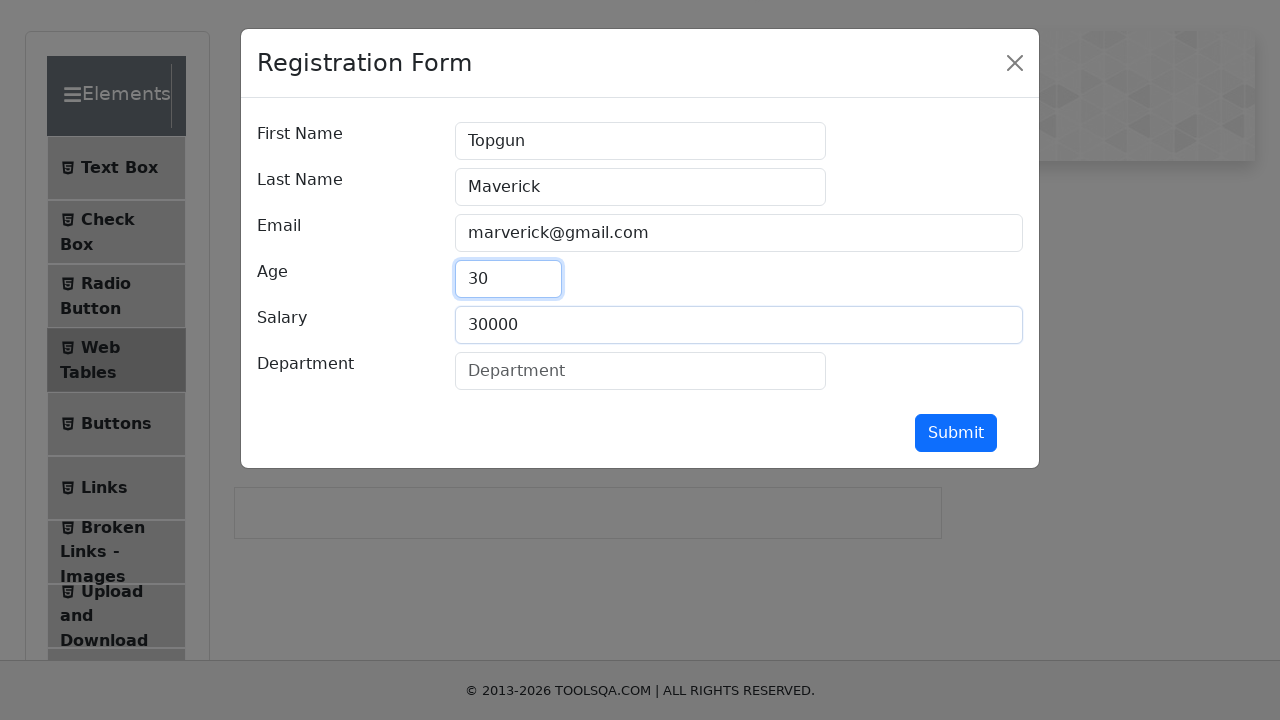

Filled department field with 'Developer' on #department
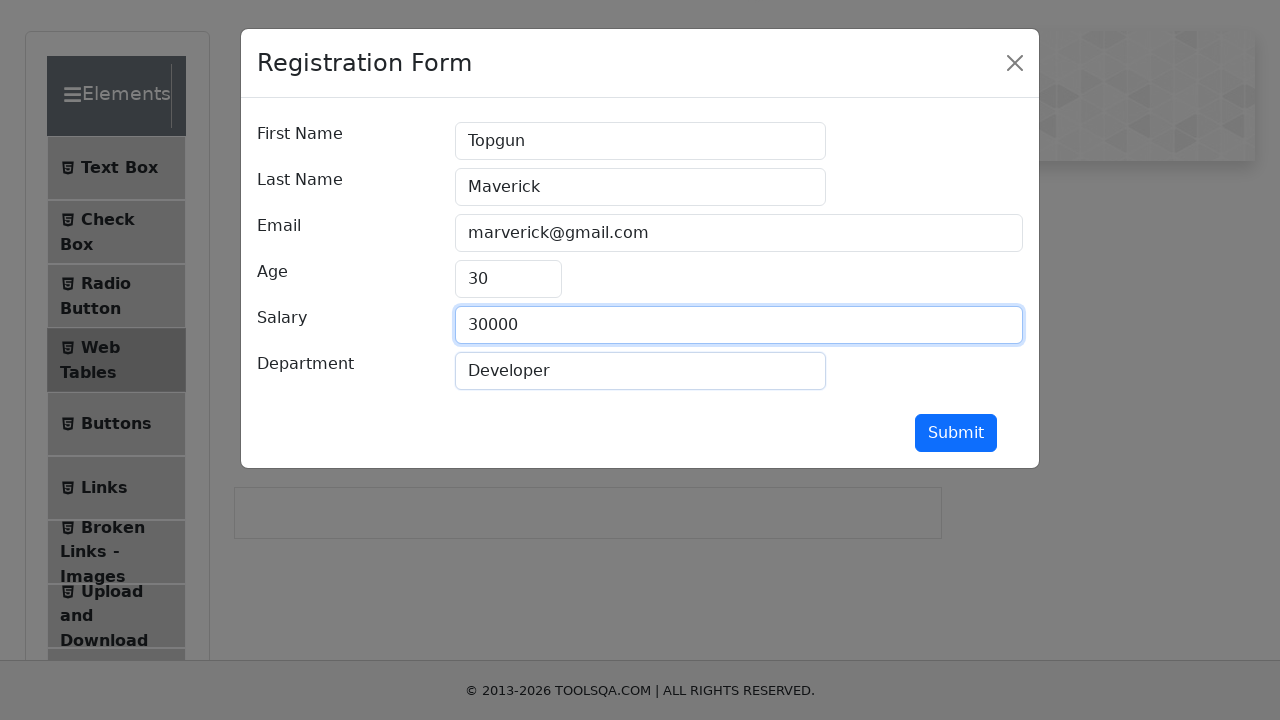

Clicked submit button to save the new record at (956, 433) on #submit
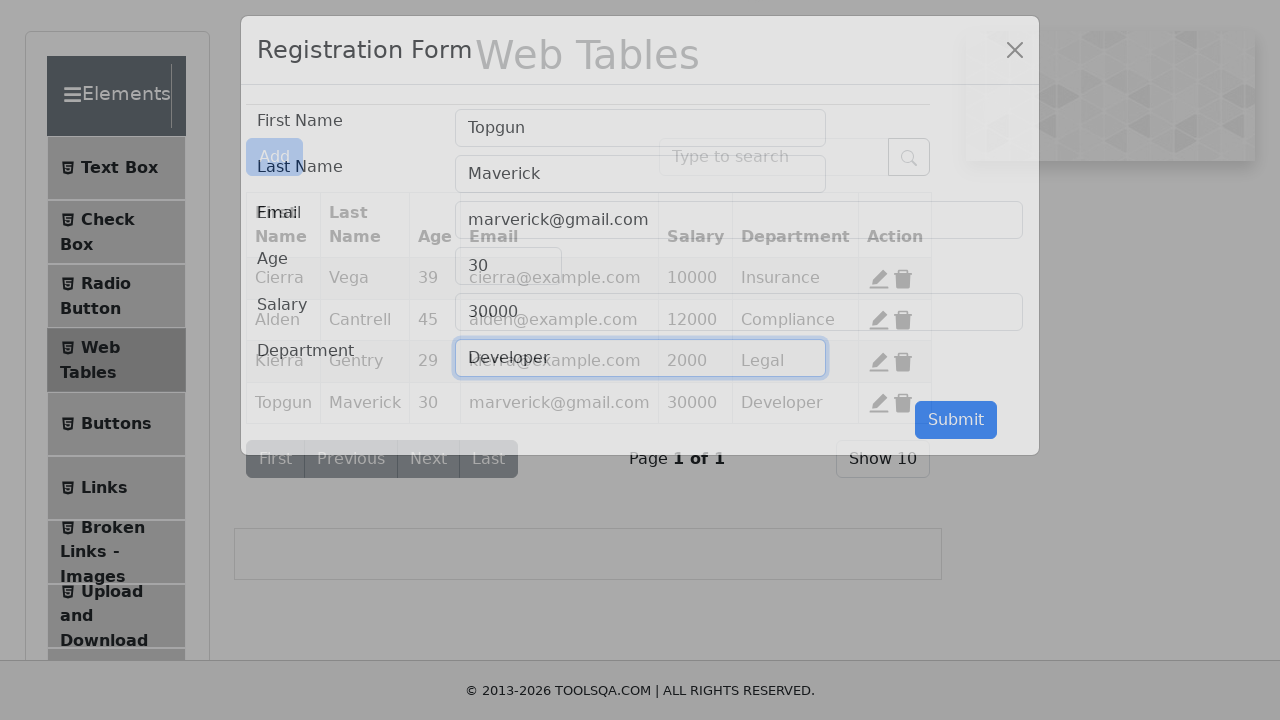

Waited for new record with 'Topgun' to appear in Web Tables
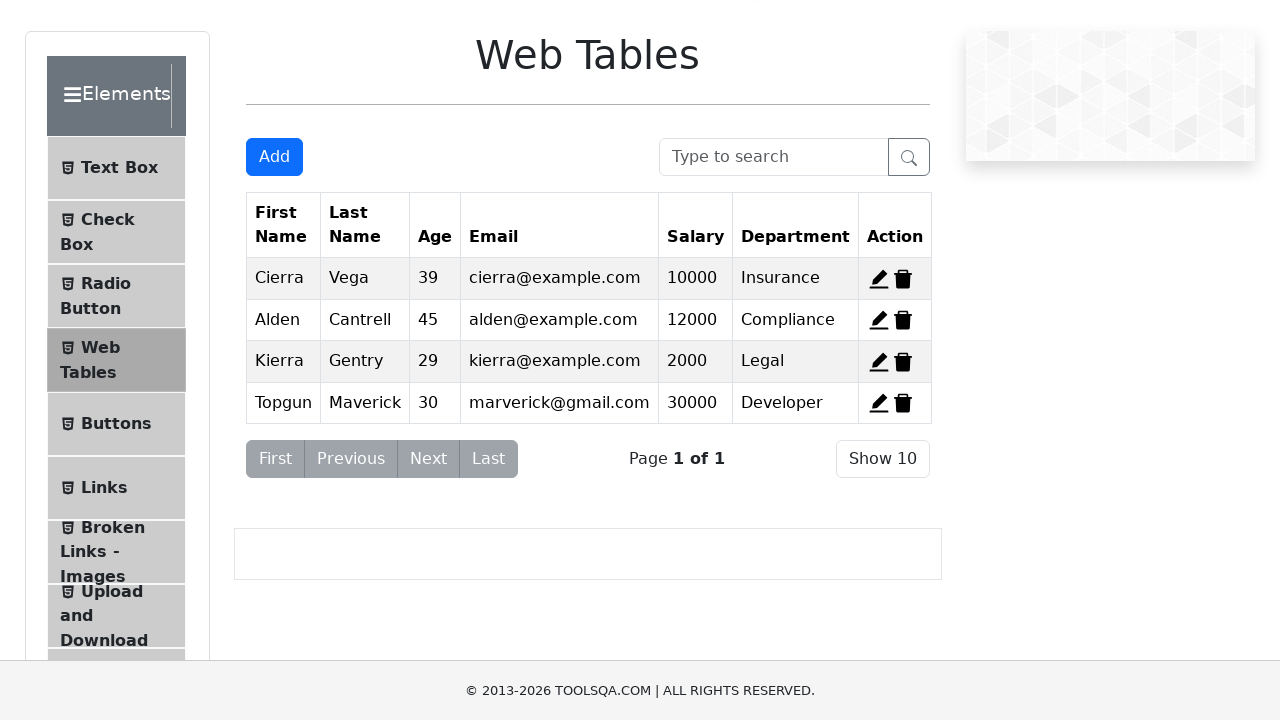

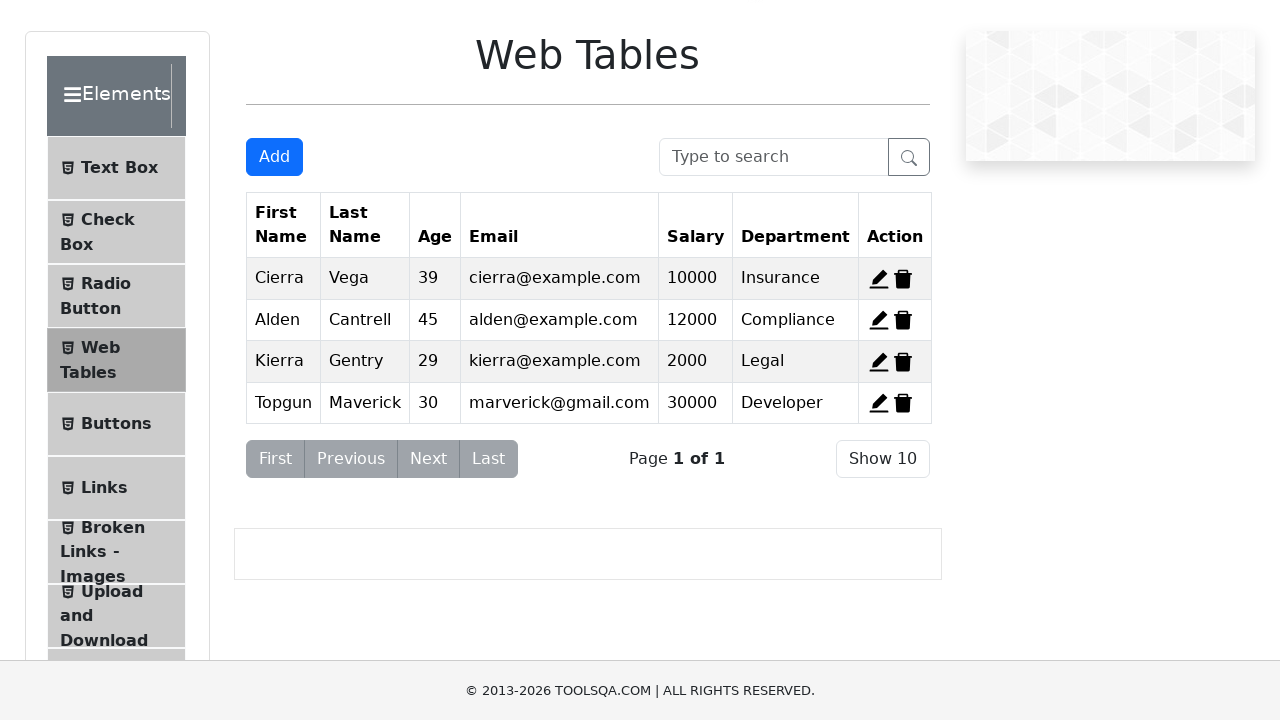